Tests dropdown functionality by selecting options using index, value, and visible text methods on a dropdown menu

Starting URL: https://the-internet.herokuapp.com/dropdown

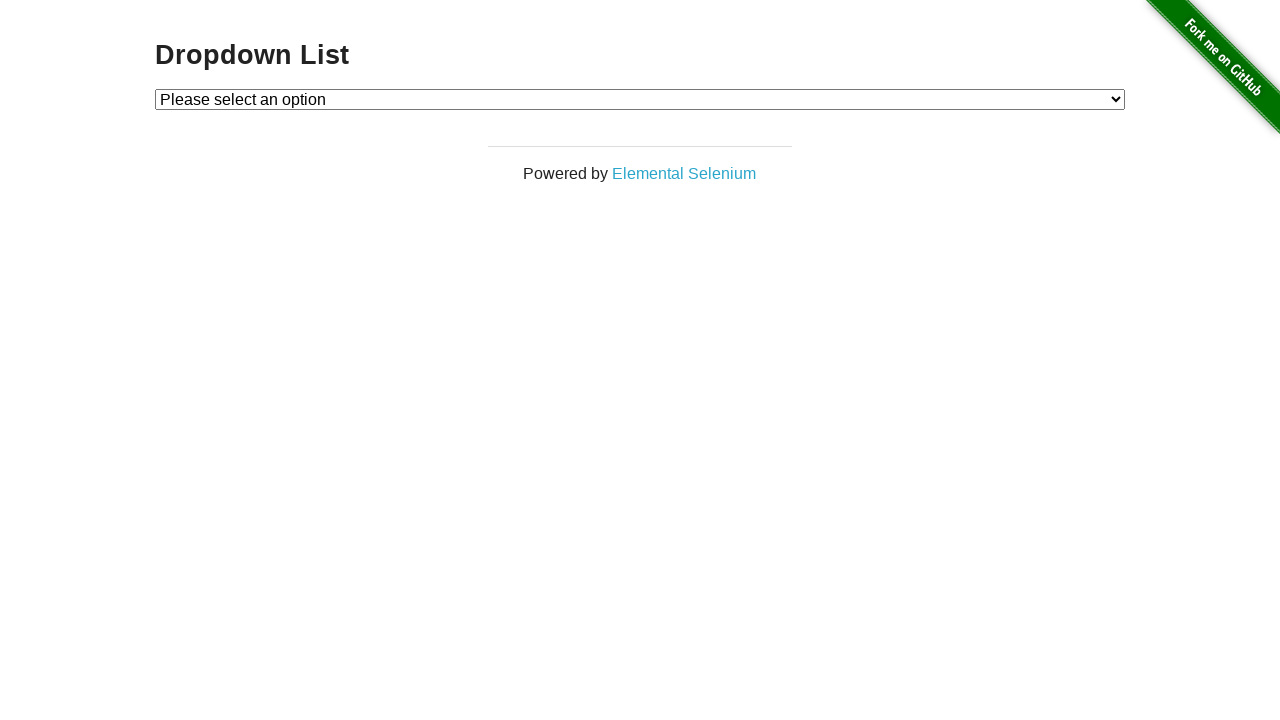

Selected 'Option 1' from dropdown using index 1 on select#dropdown
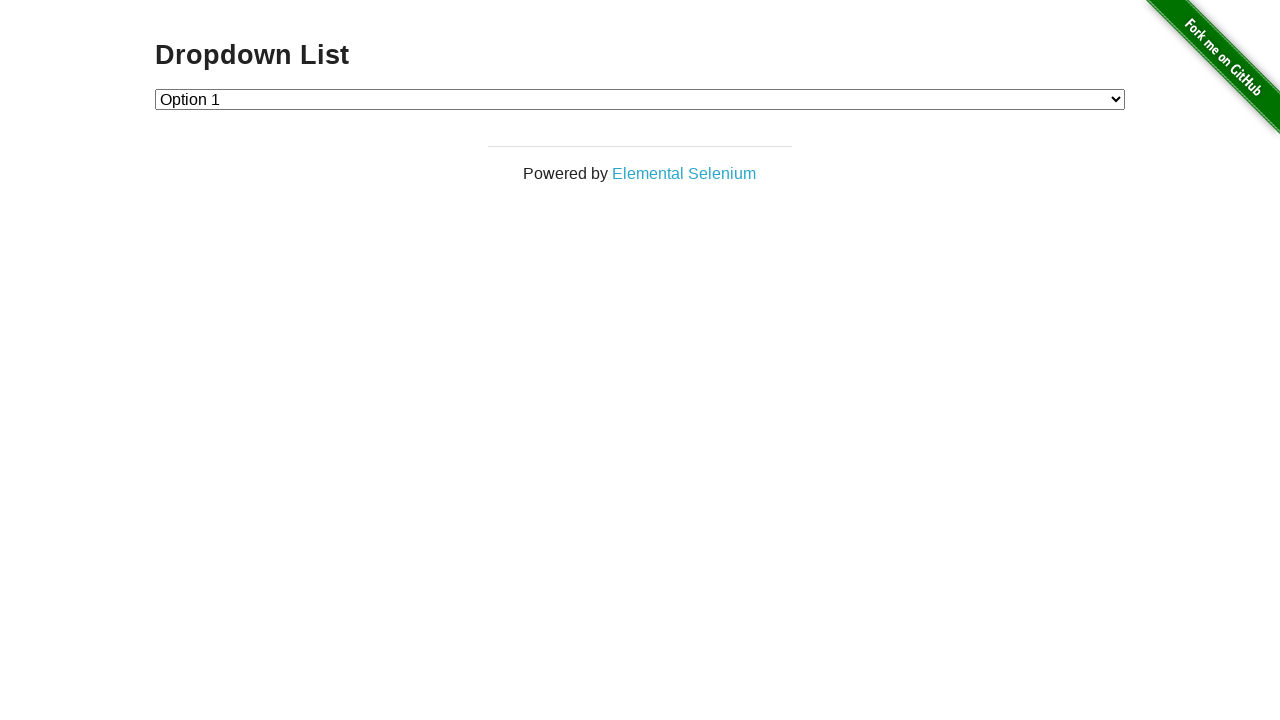

Selected 'Option 2' from dropdown using value '2' on select#dropdown
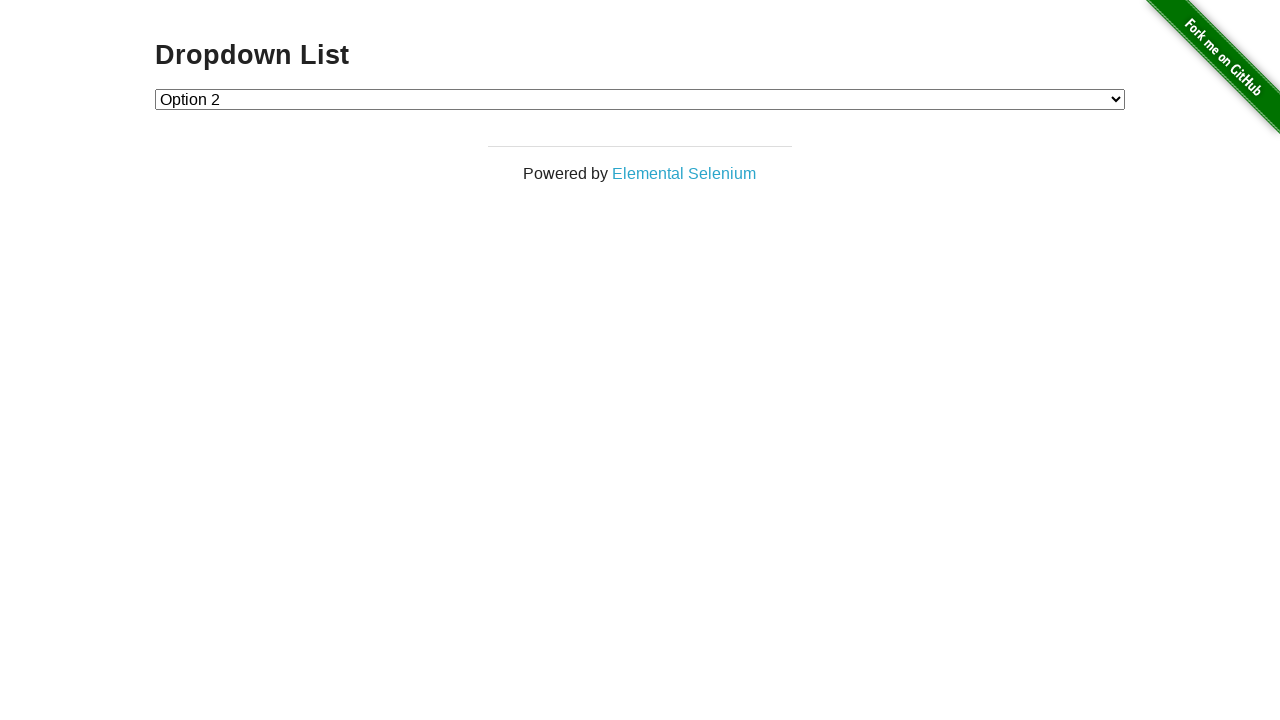

Selected 'Option 1' from dropdown using visible text label on select#dropdown
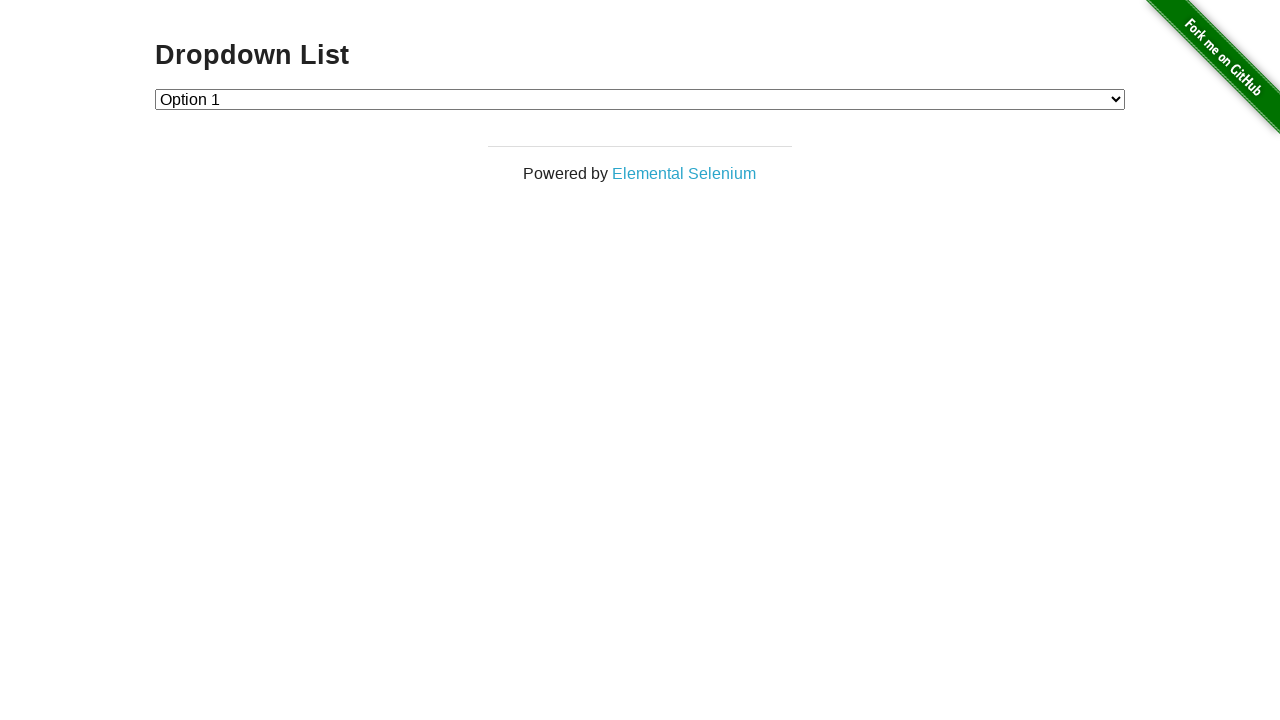

Verified dropdown element is visible
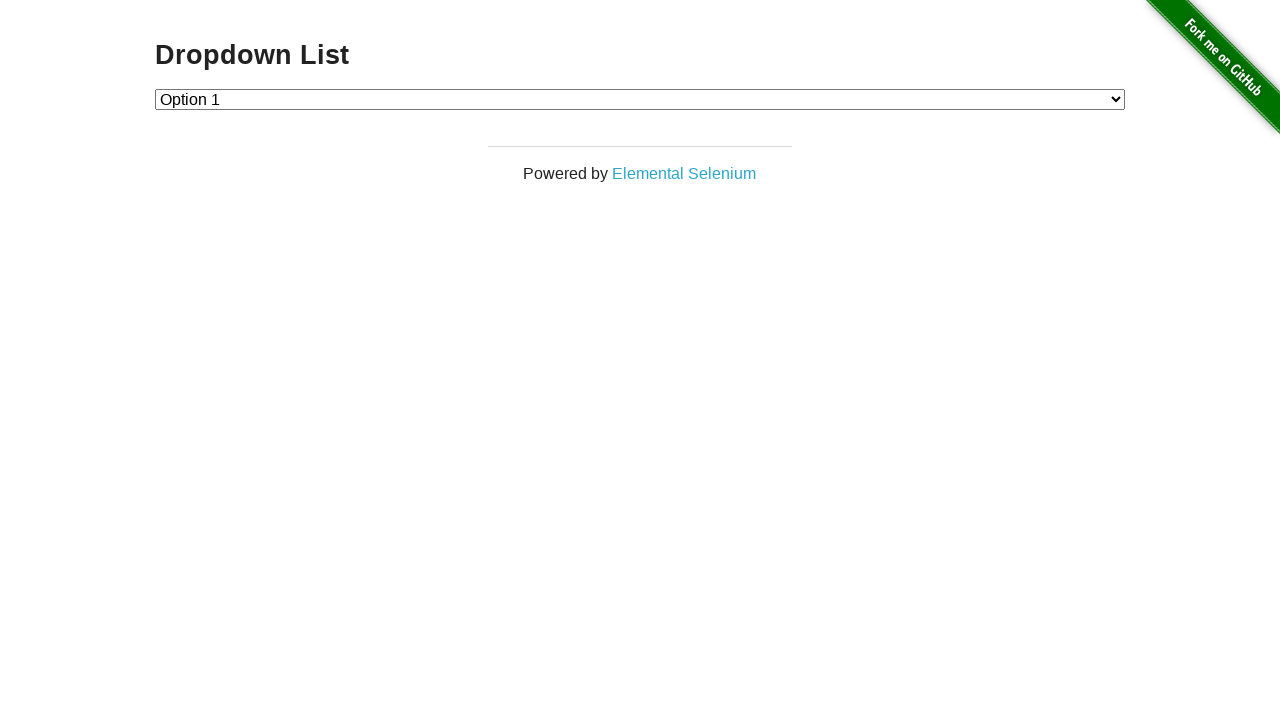

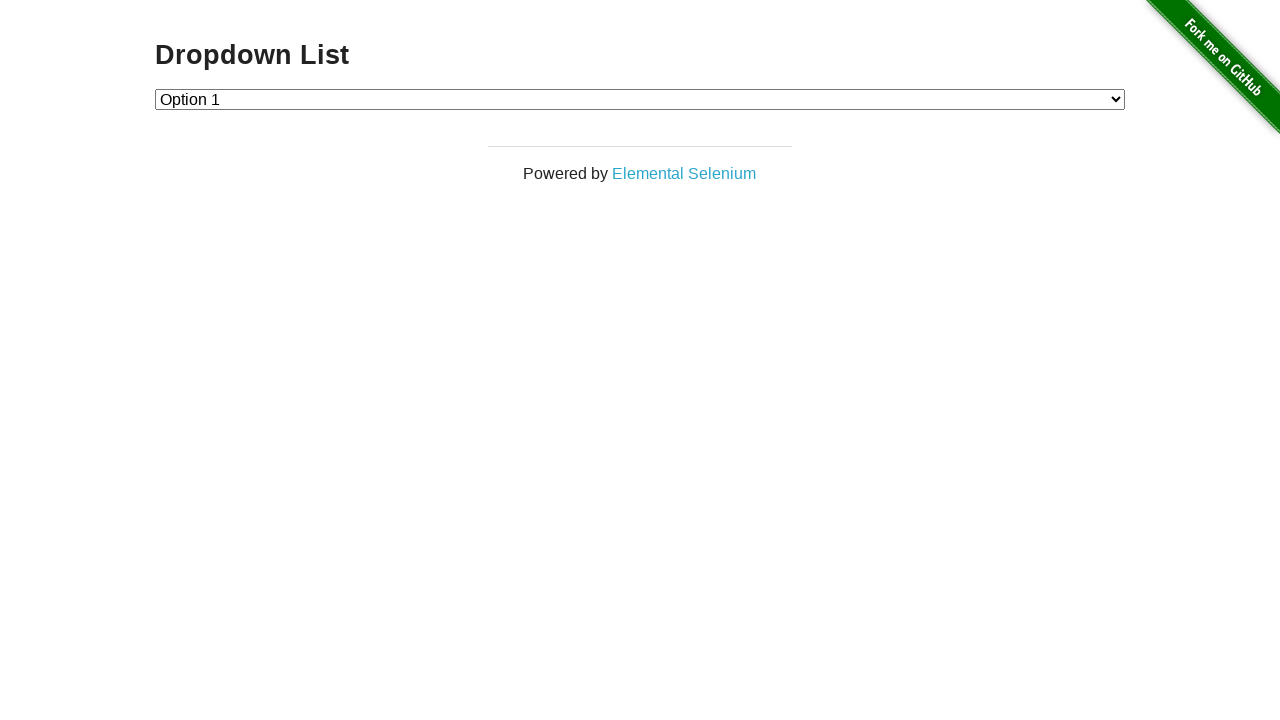